Tests the Links page on DemoQA by clicking the "Created" API link and verifying the response status code 201 is displayed

Starting URL: https://demoqa.com/links

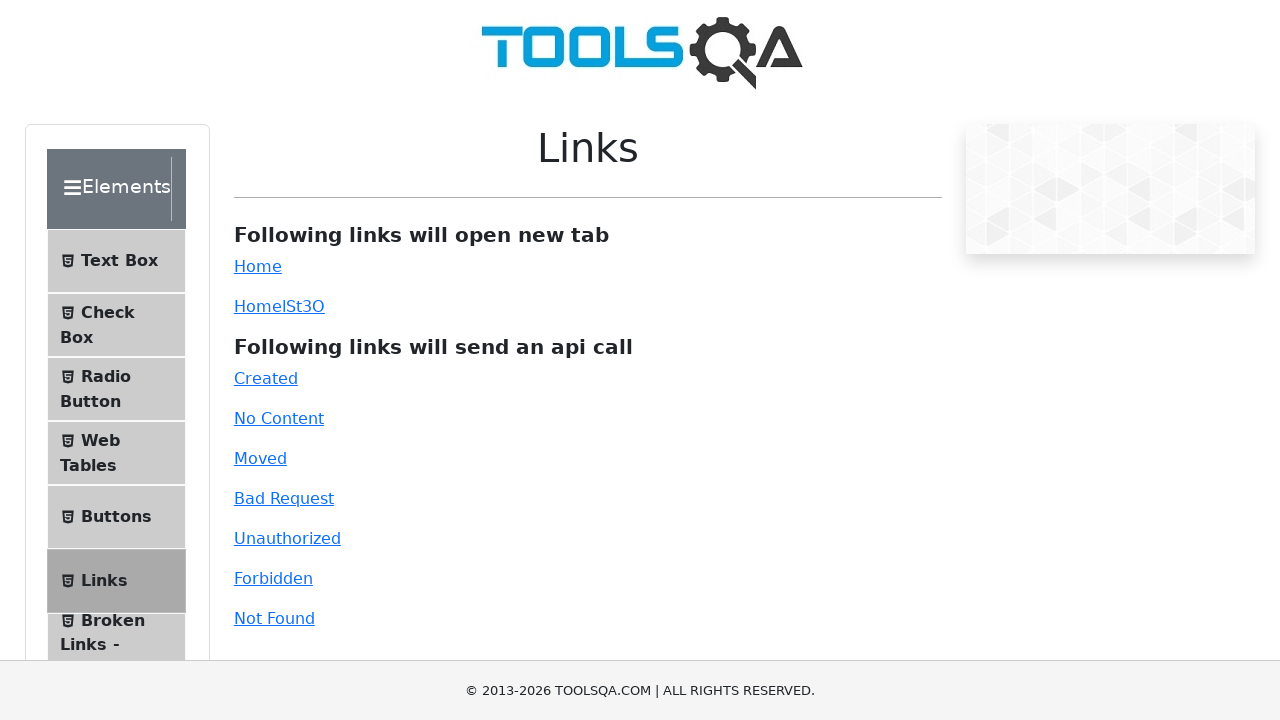

Clicked the 'Created' API link on the Links page at (266, 378) on #created
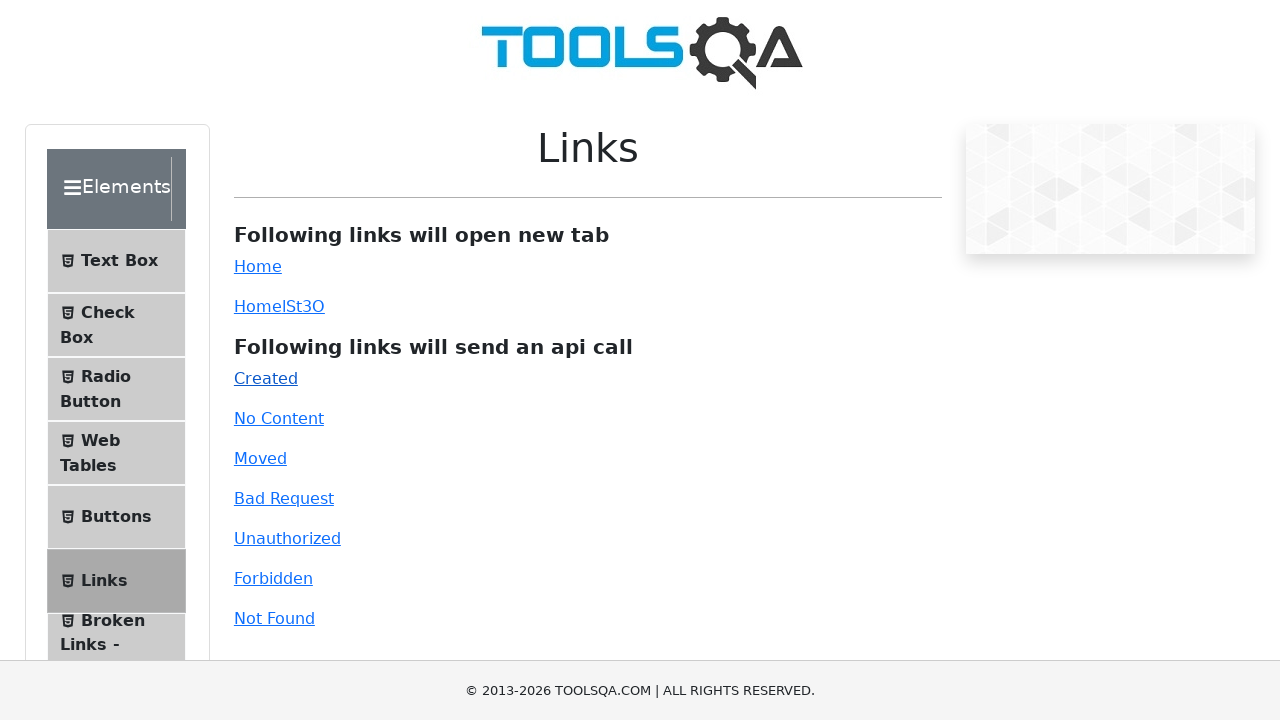

Response status code 201 displayed in linkResponse element
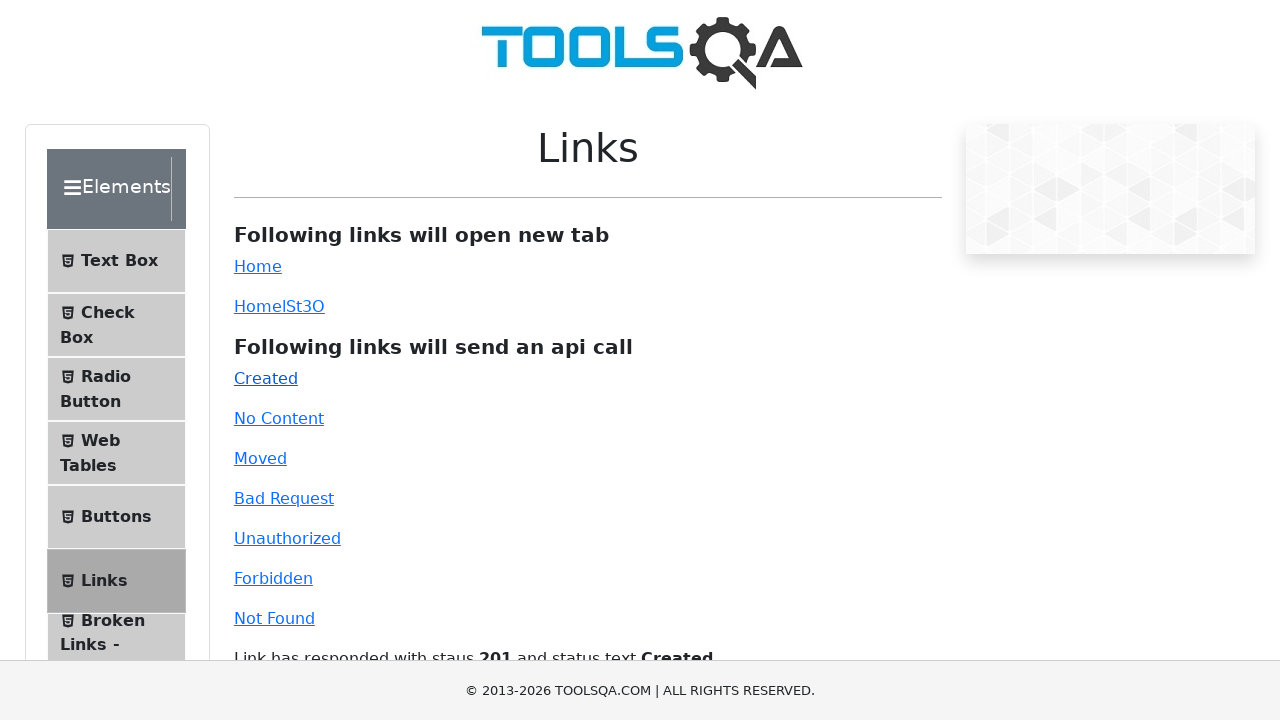

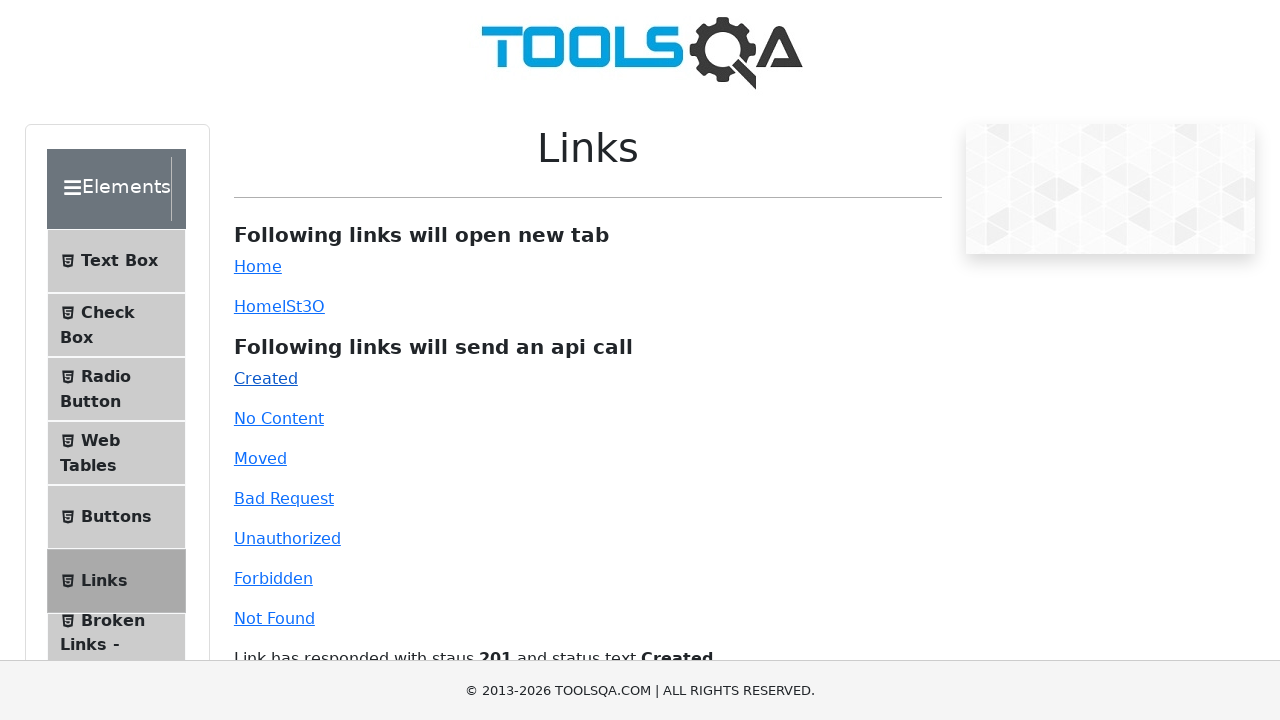